Tests multi-select dropdown functionality by selecting all options in a dropdown, verifying it supports multiple selection, then deselecting all values.

Starting URL: https://demoqa.com/select-menu

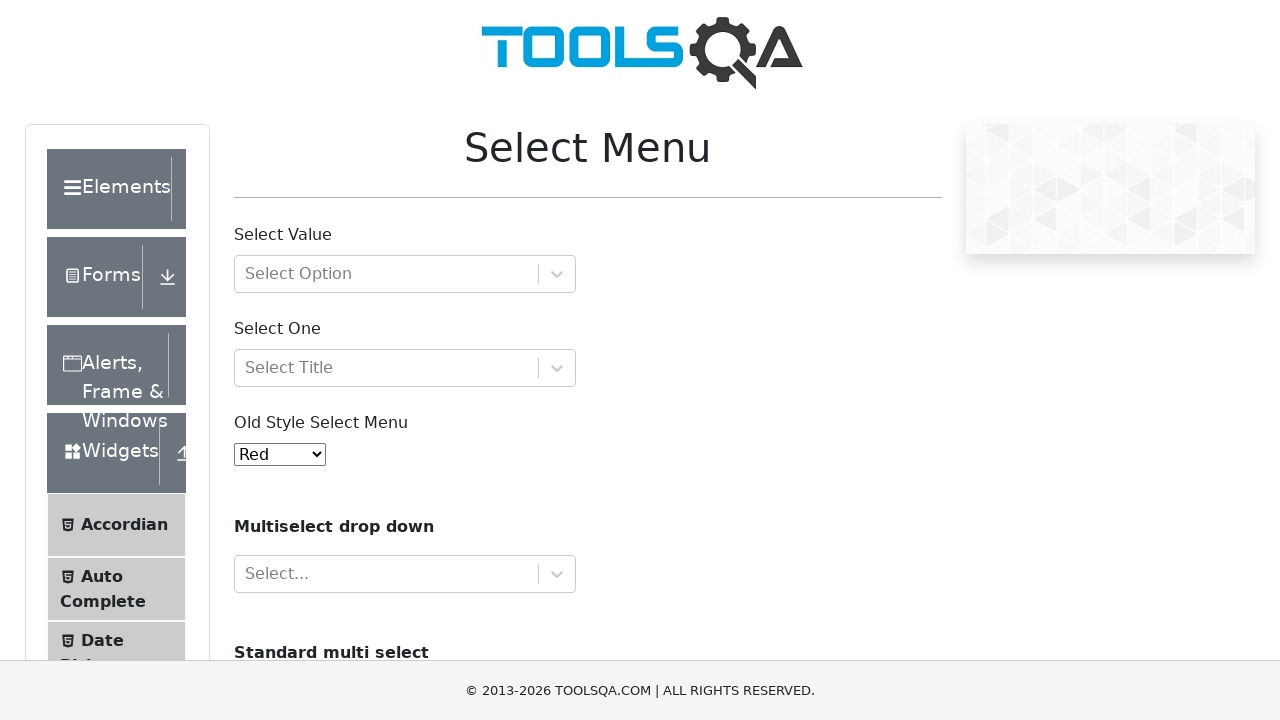

Located multi-select dropdown element
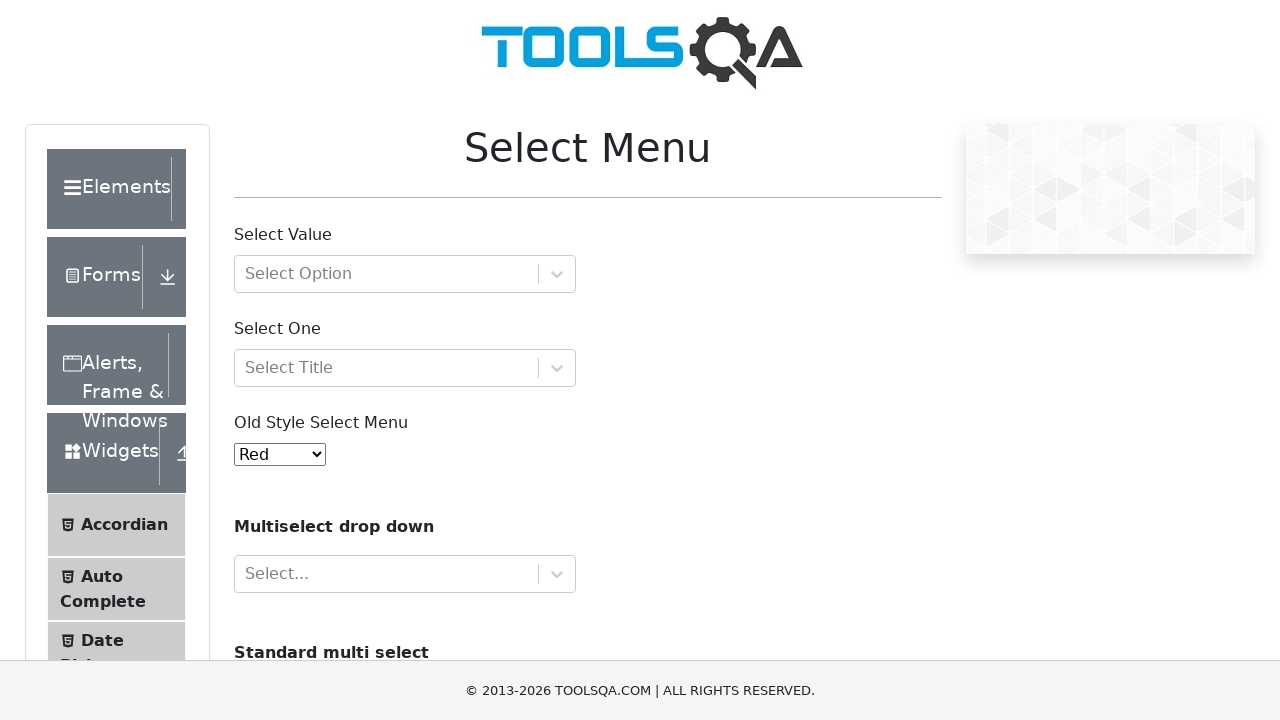

Multi-select dropdown is visible
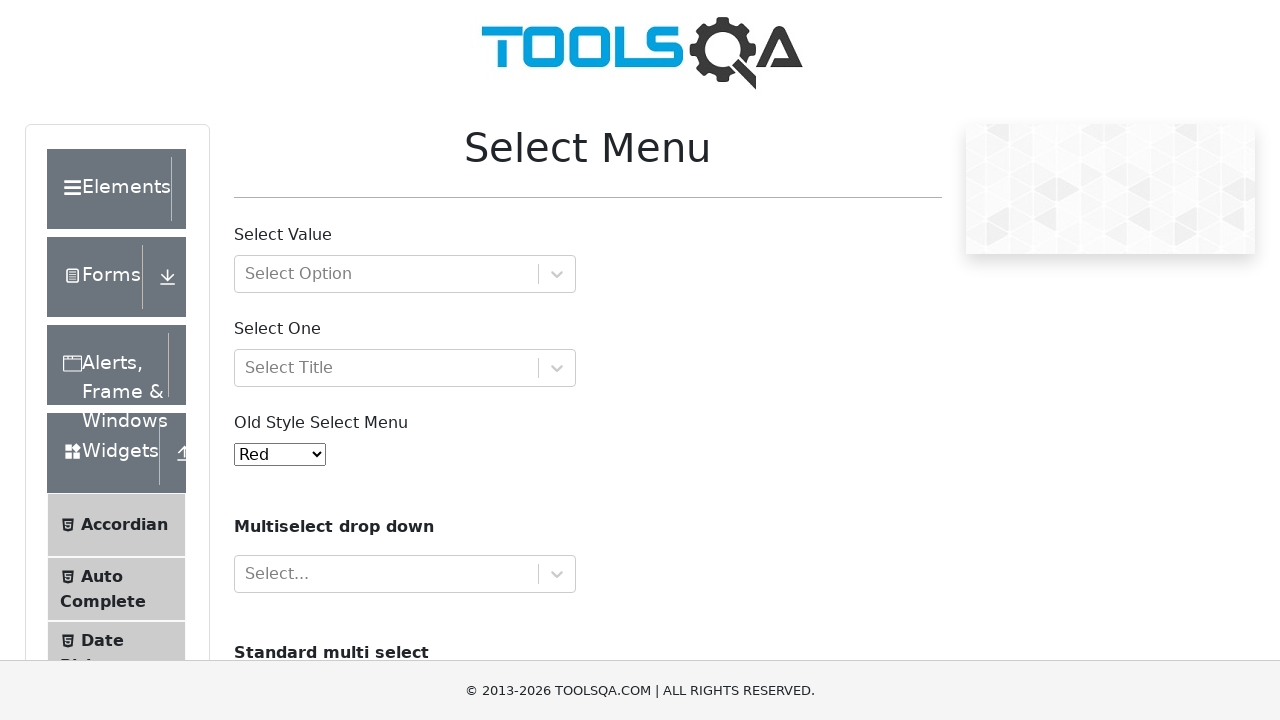

Found 4 options in dropdown
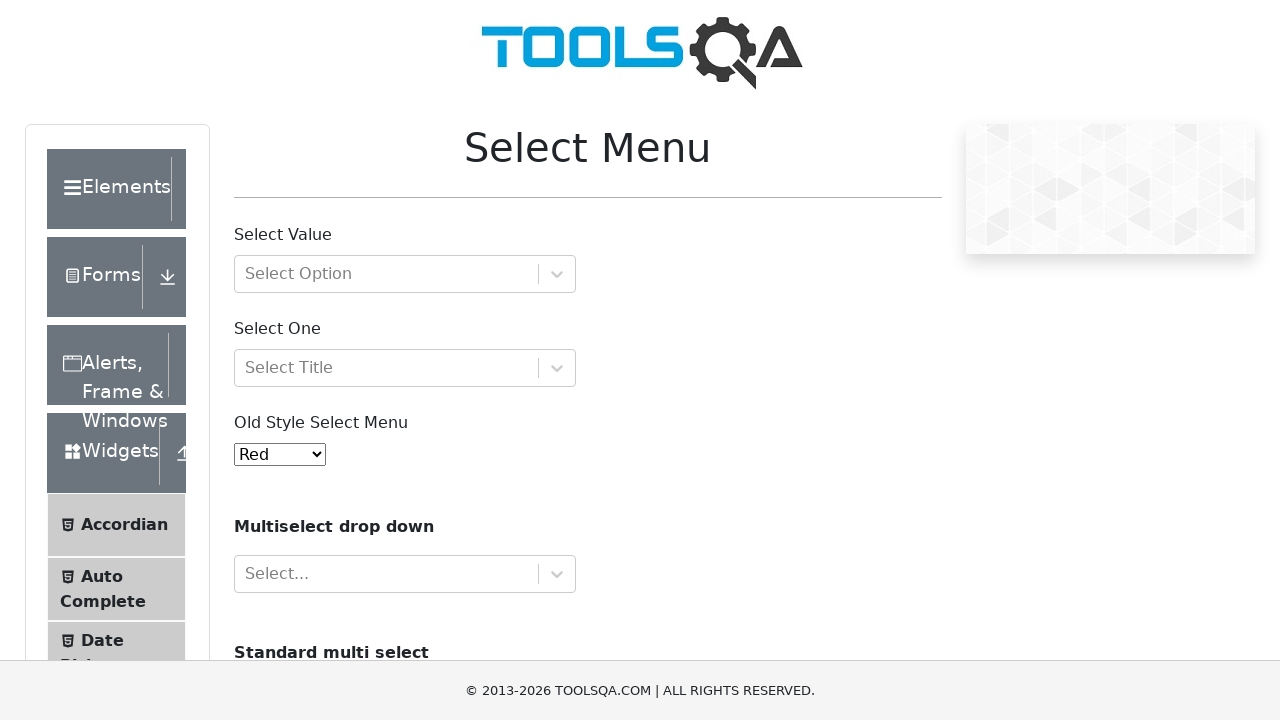

Selected option: Volvo at (258, 360) on select#cars >> option >> nth=0
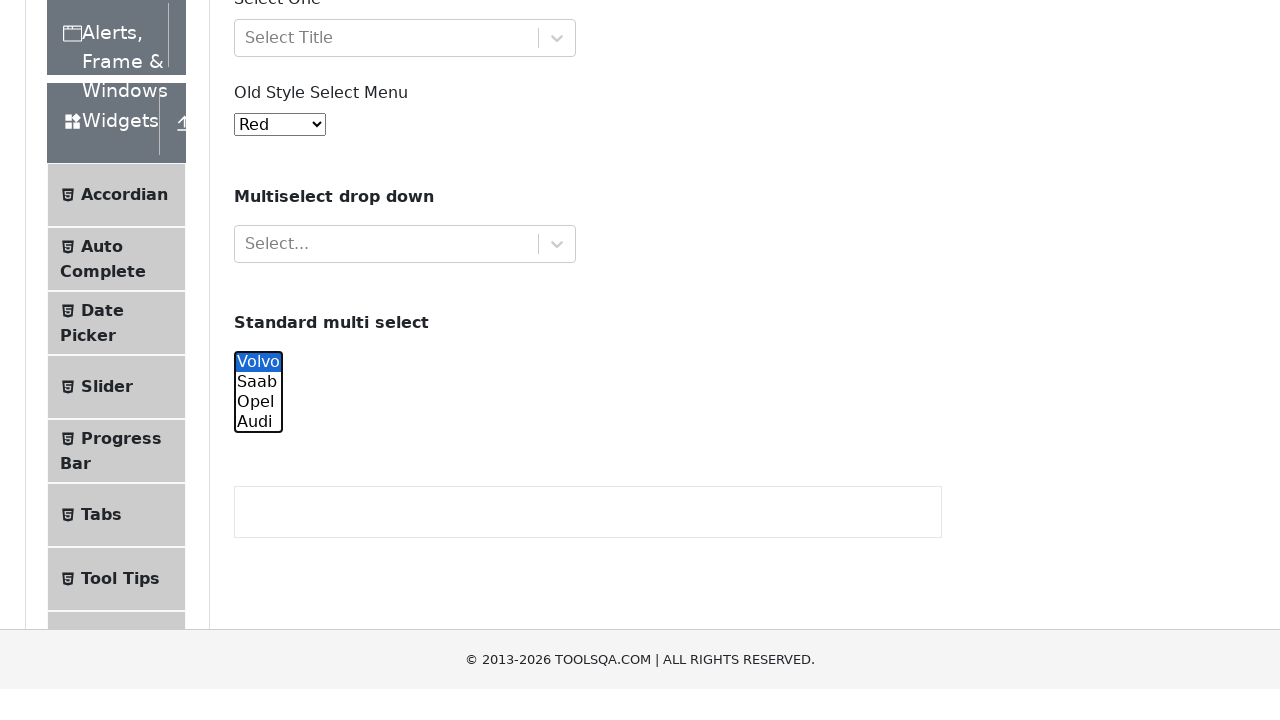

Selected option: Saab at (258, 360) on select#cars >> option >> nth=1
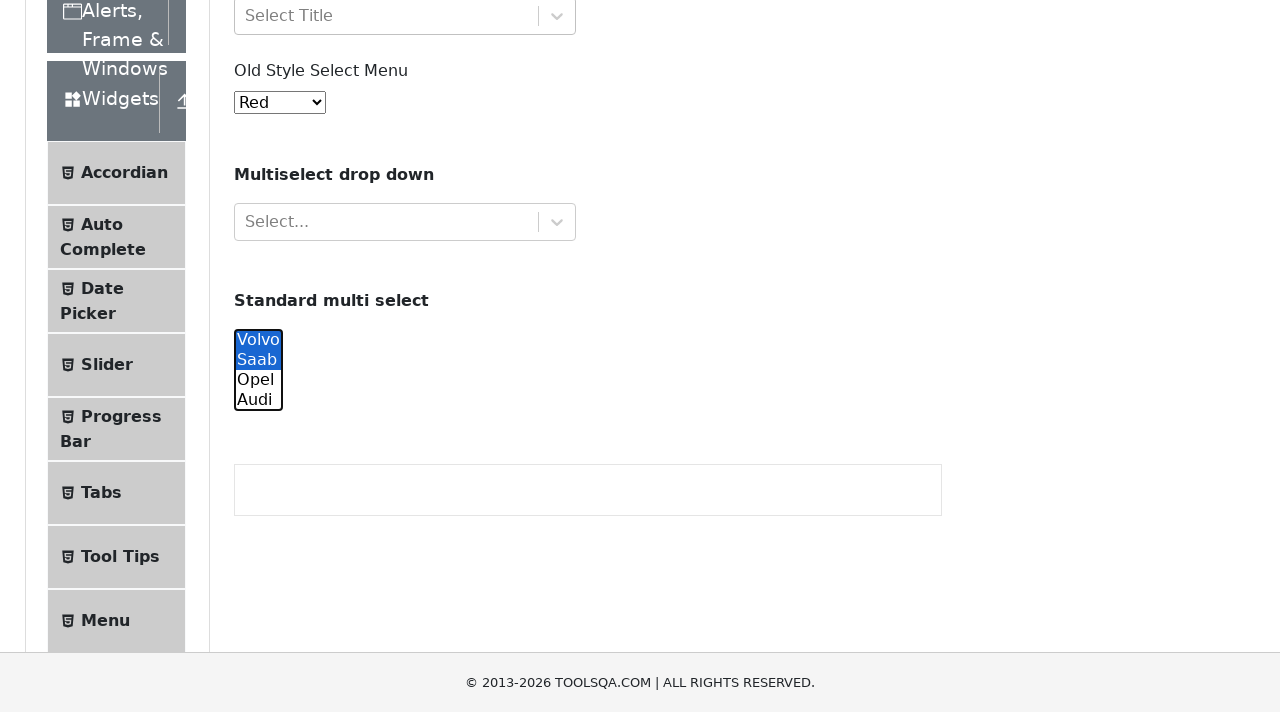

Selected option: Opel at (258, 82) on select#cars >> option >> nth=2
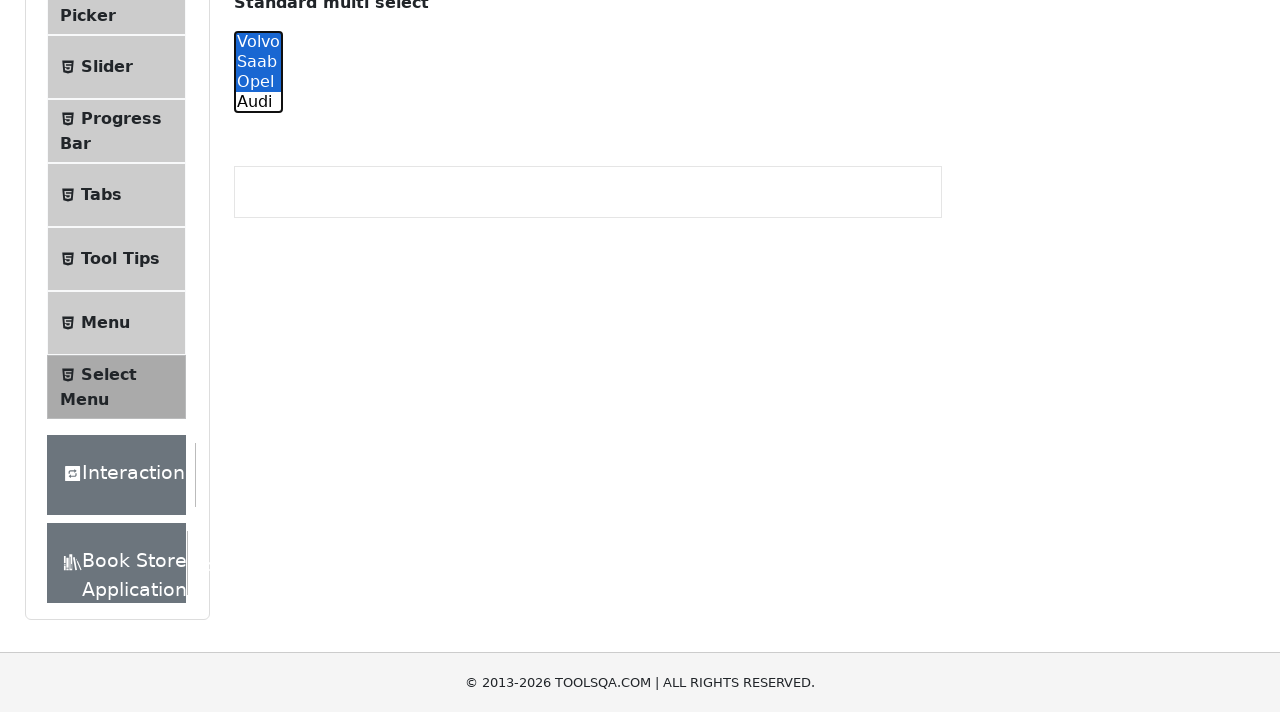

Selected option: Audi at (258, 102) on select#cars >> option >> nth=3
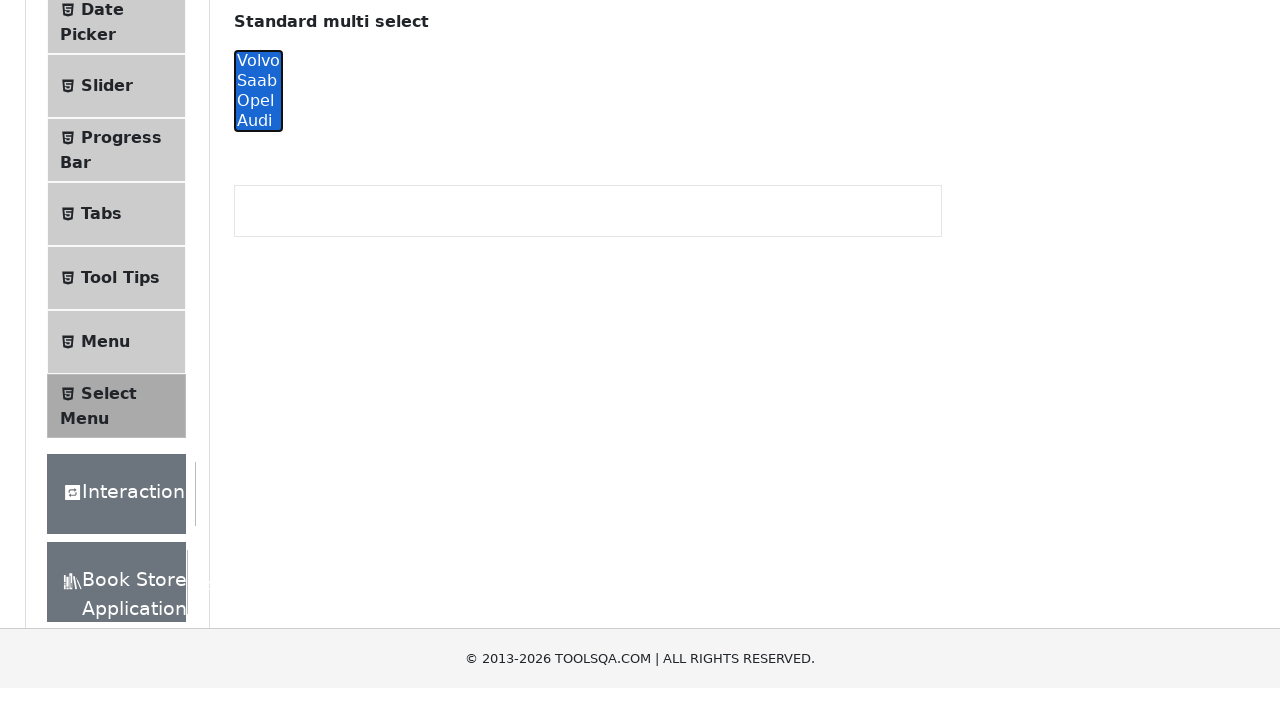

Deselected option at index 0 at (258, 650) on select#cars >> option >> nth=0
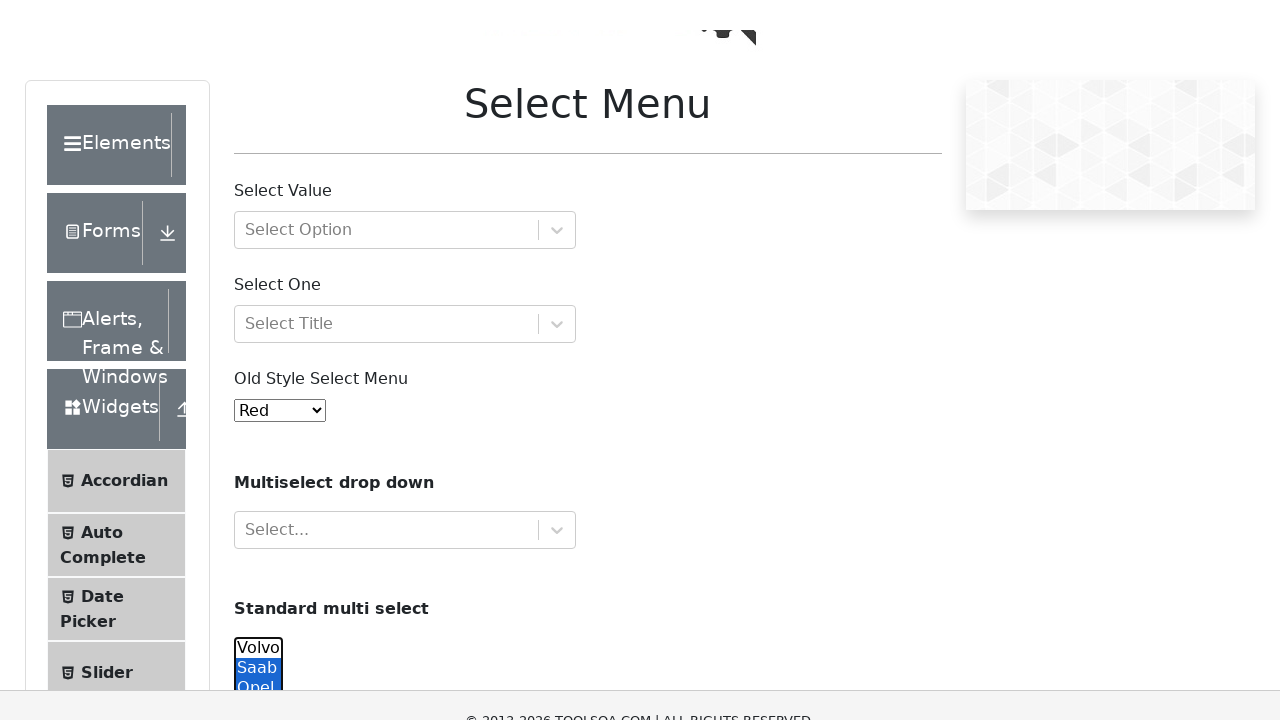

Deselected option at index 1 at (258, 62) on select#cars >> option >> nth=1
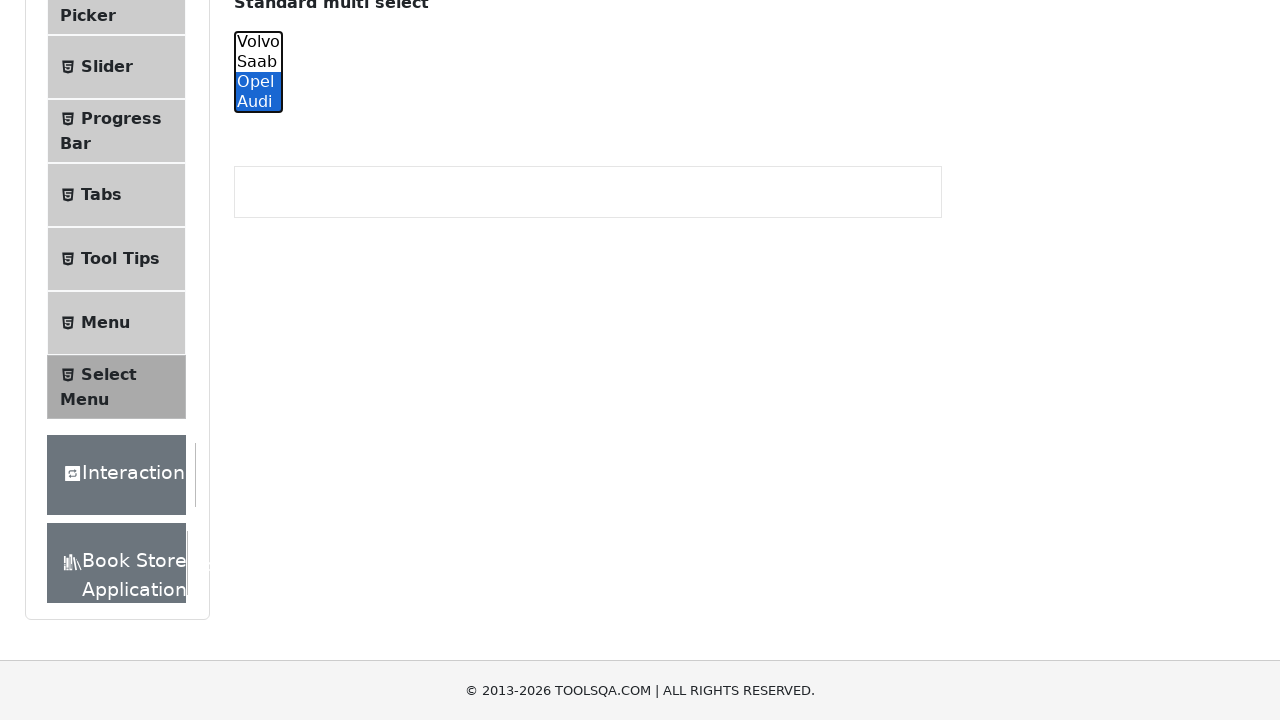

Deselected option at index 2 at (258, 82) on select#cars >> option >> nth=2
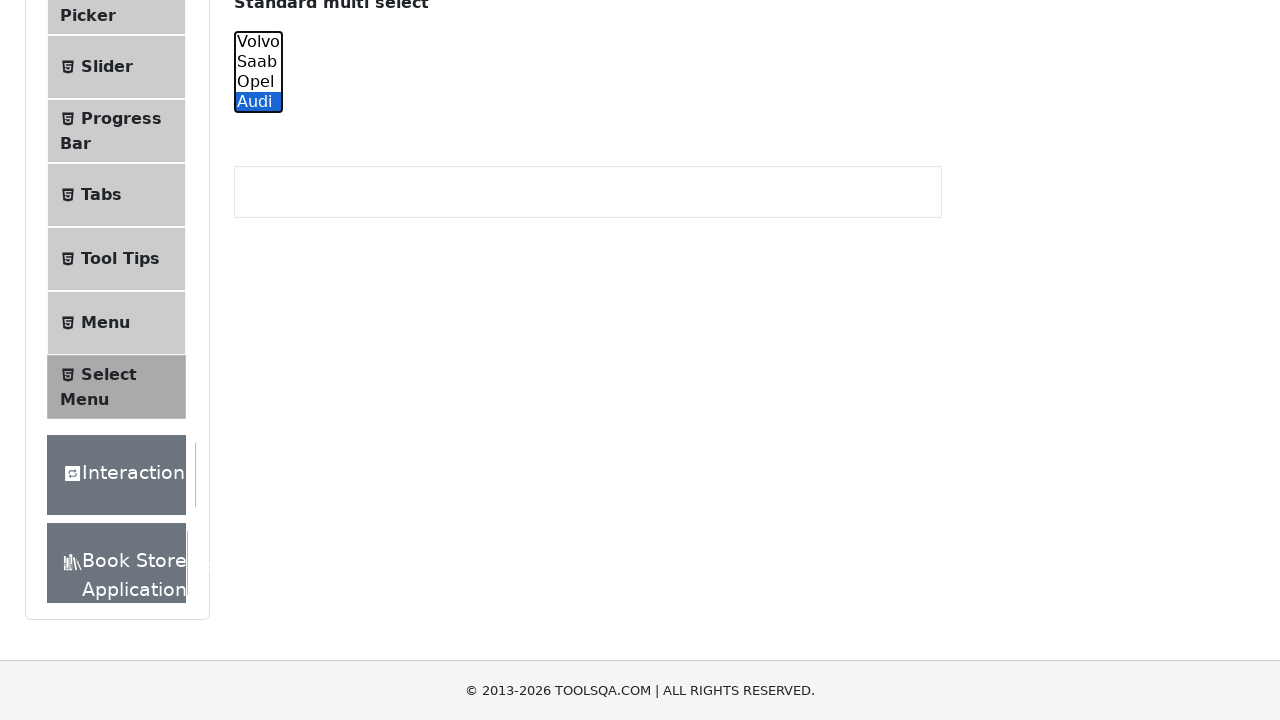

Deselected option at index 3 at (258, 102) on select#cars >> option >> nth=3
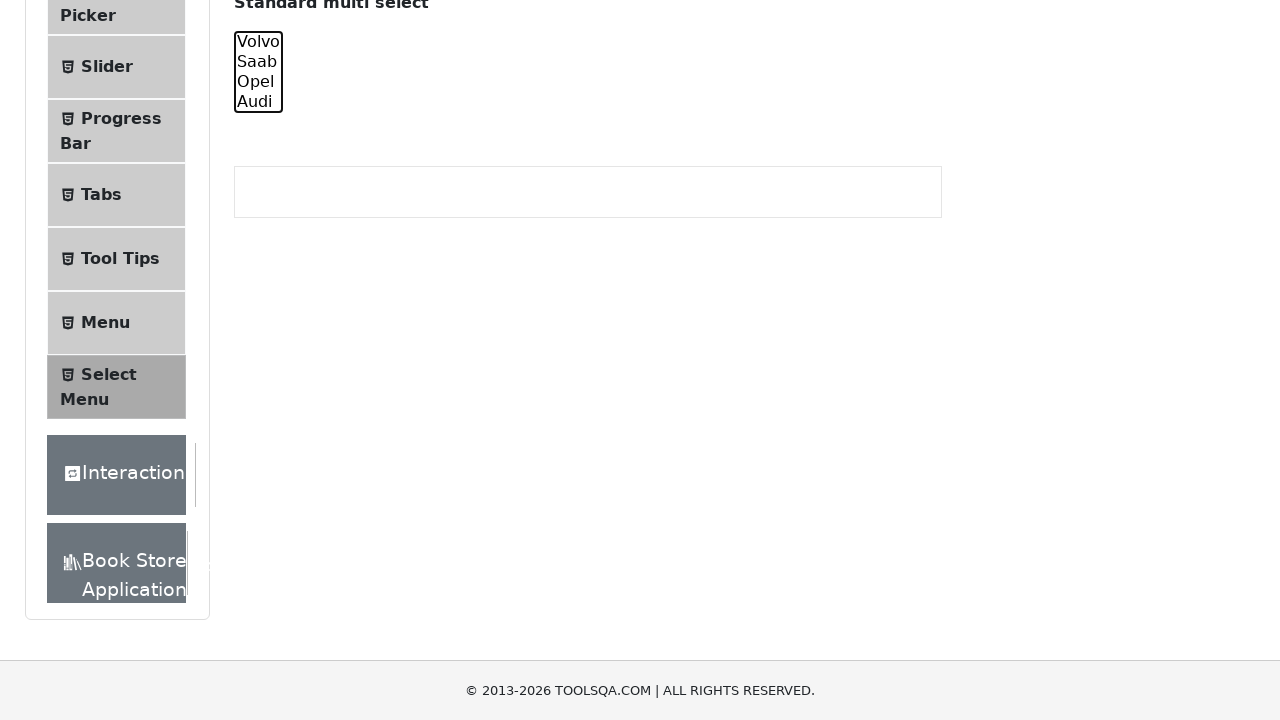

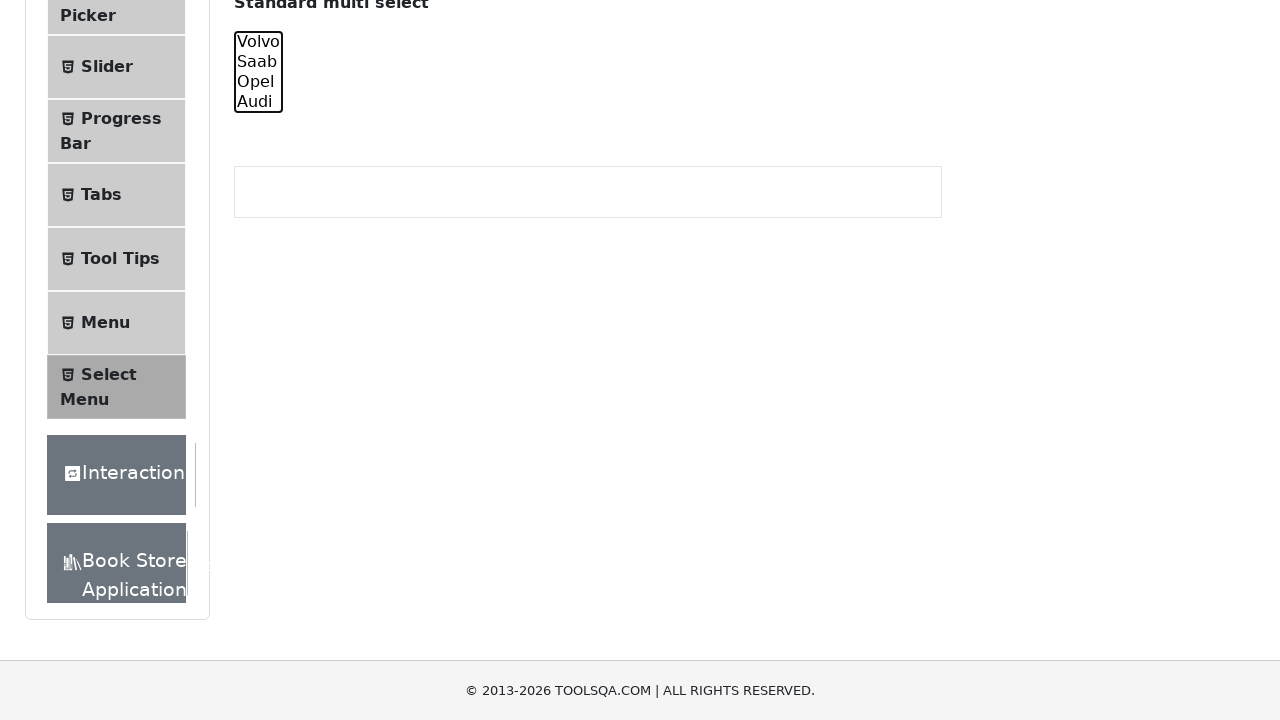